Tests JavaScript prompt alert functionality by clicking a button to trigger a prompt, entering text, accepting it, and verifying the entered text is displayed on the page

Starting URL: https://testpages.herokuapp.com/styled/alerts/alert-test.html

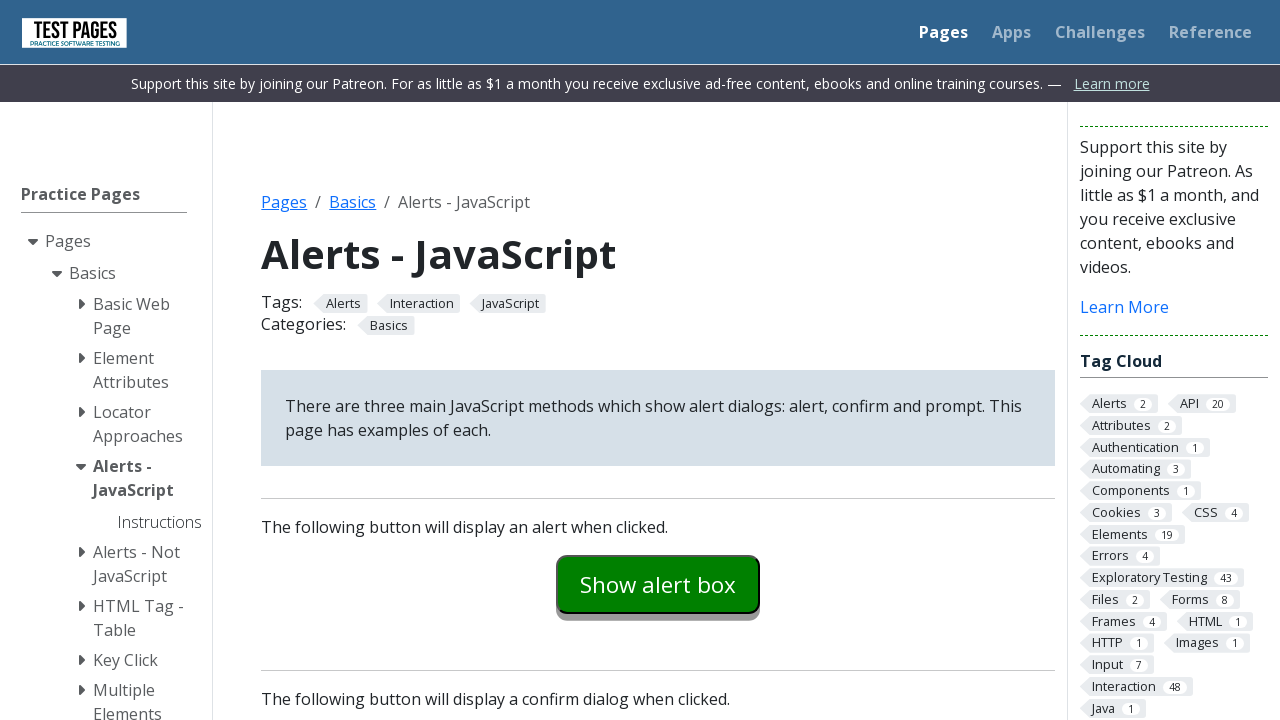

Set up dialog handler to accept prompt with text 'Something'
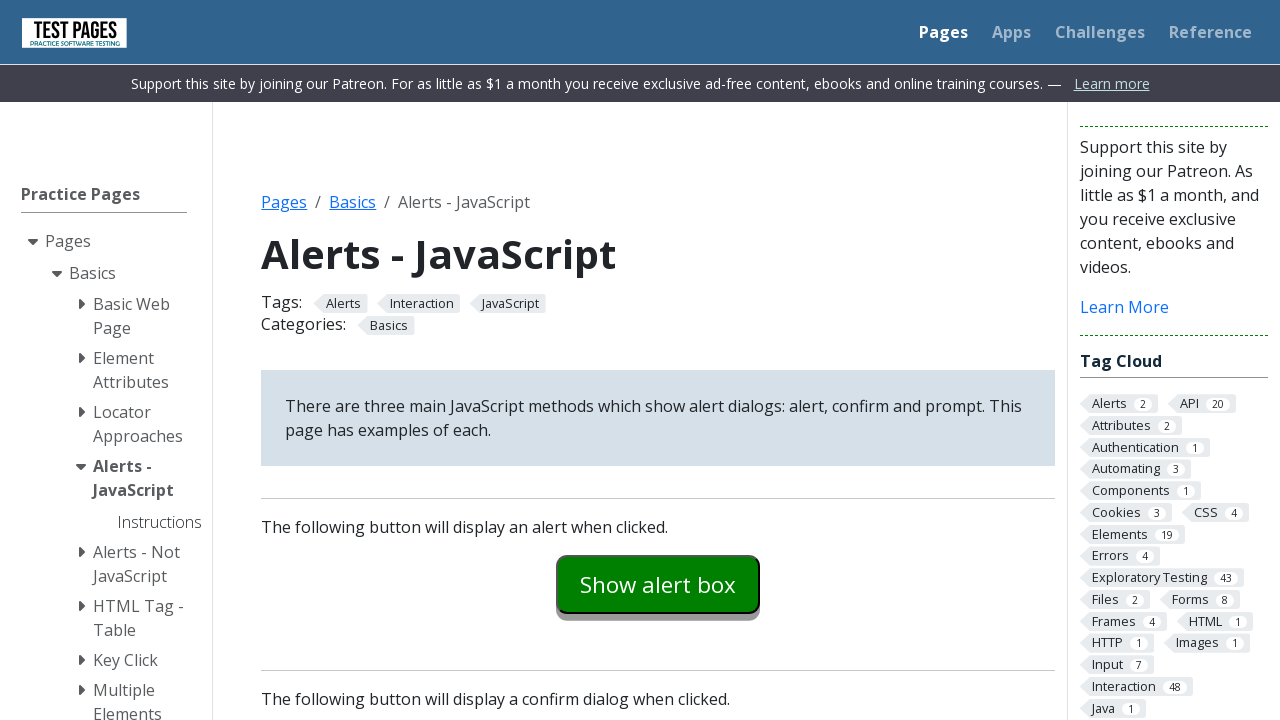

Clicked prompt button to trigger JavaScript prompt alert at (658, 360) on #promptexample
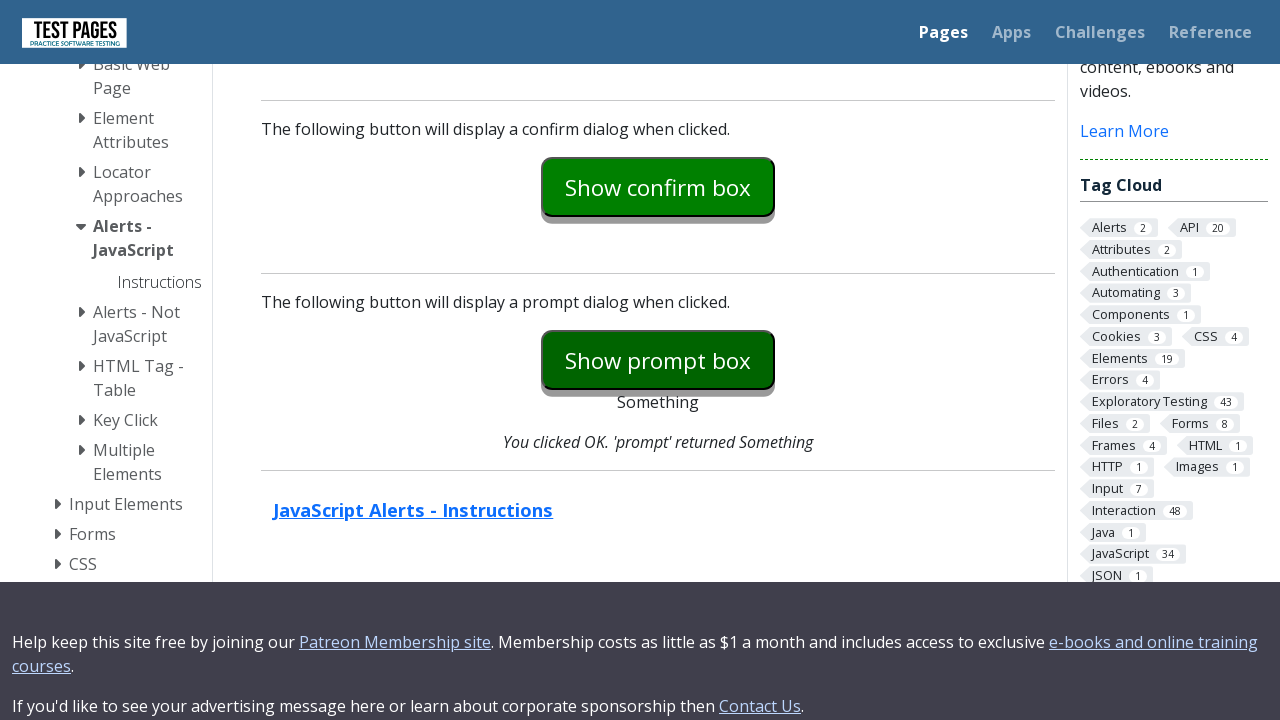

Waited 2 seconds for prompt result to appear
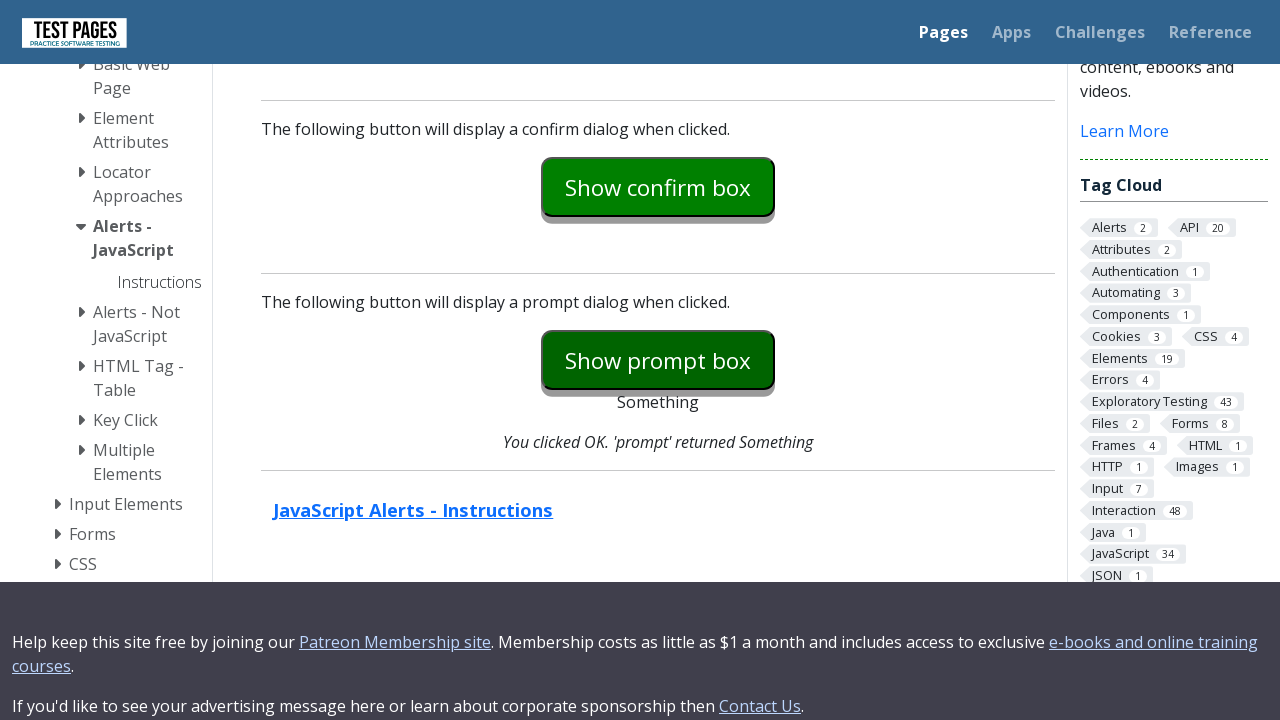

Verified that prompt return text element is displayed on page
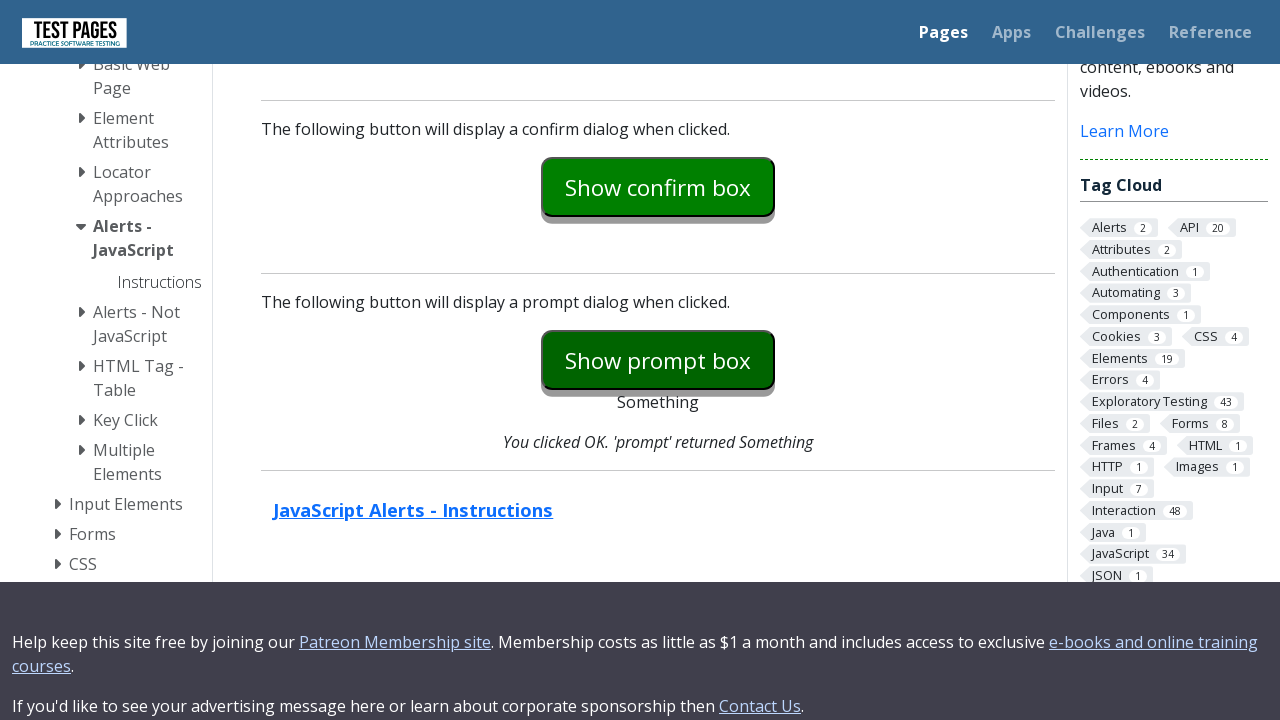

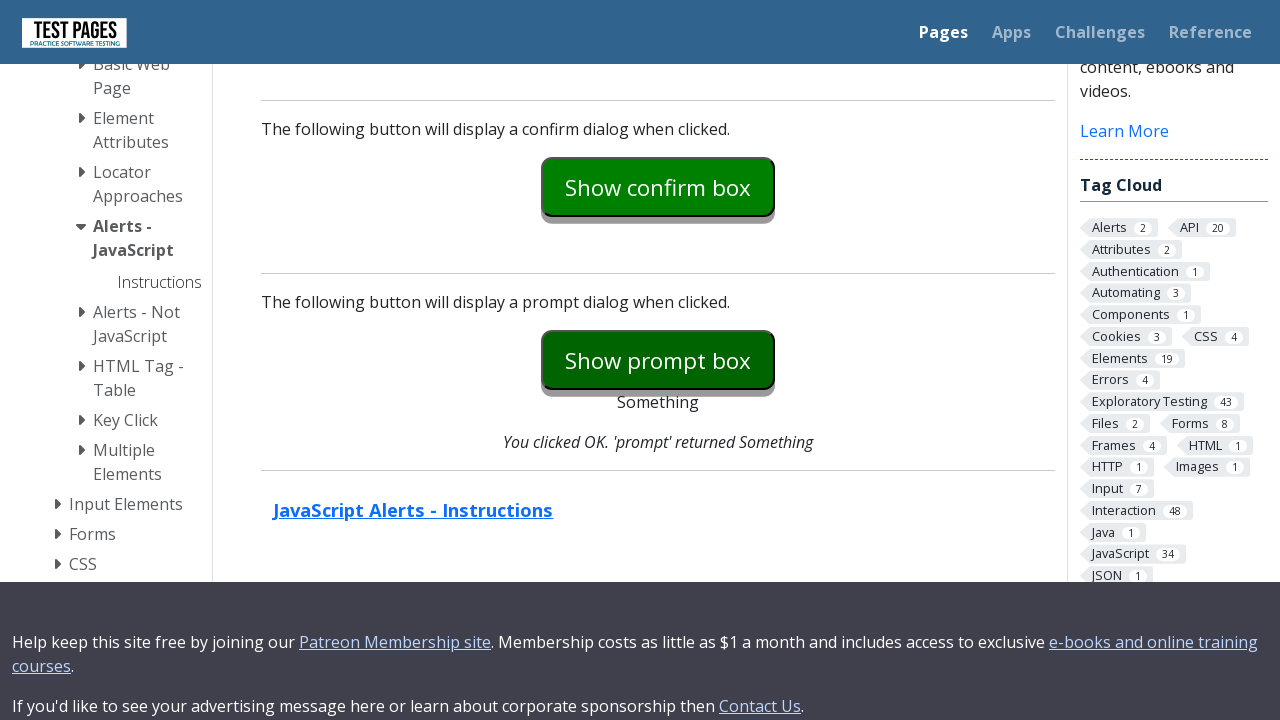